Tests filling a name input field on a test automation practice page using JavaScript execution to set the field value

Starting URL: https://testautomationpractice.blogspot.com/

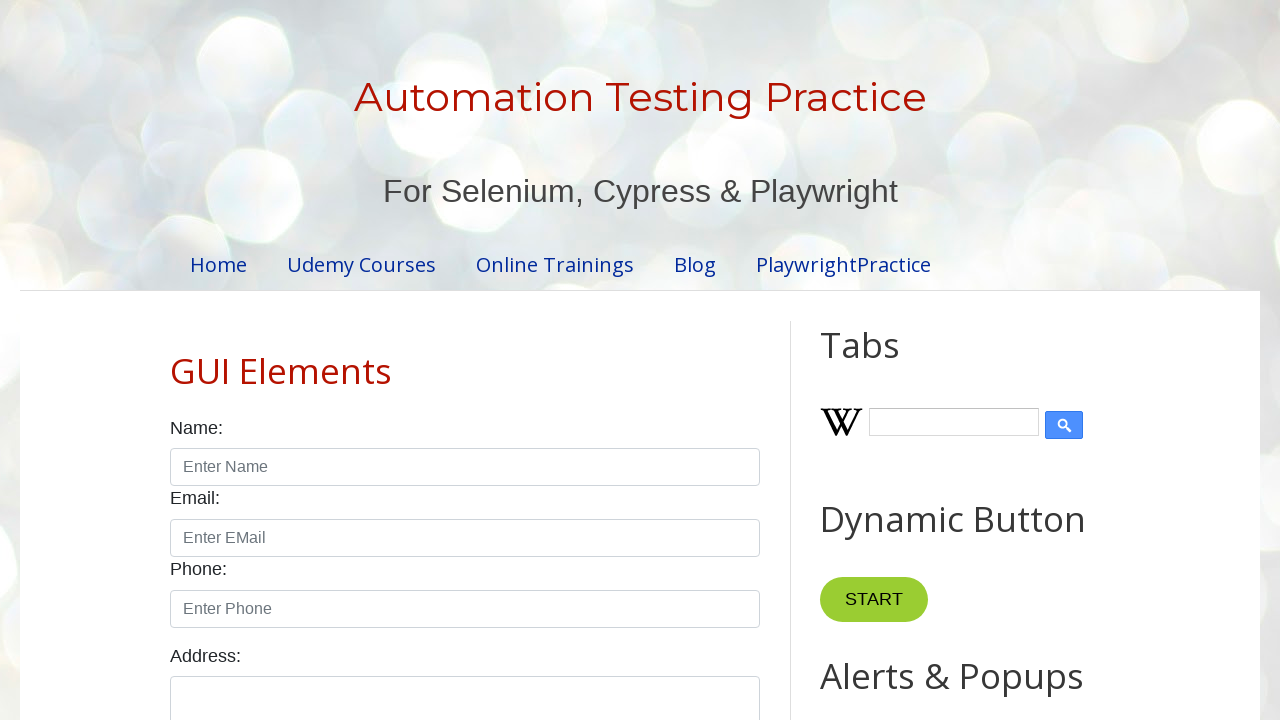

Filled name input field with 'aman' using standard fill method on input#name
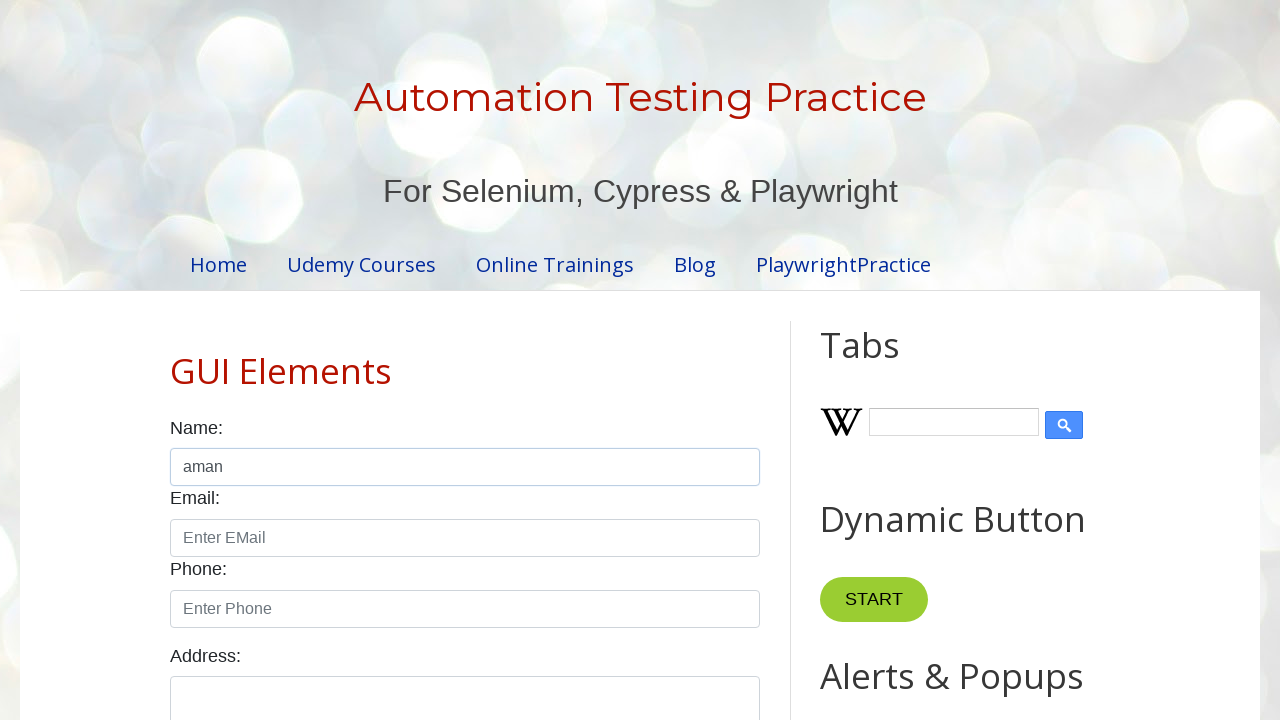

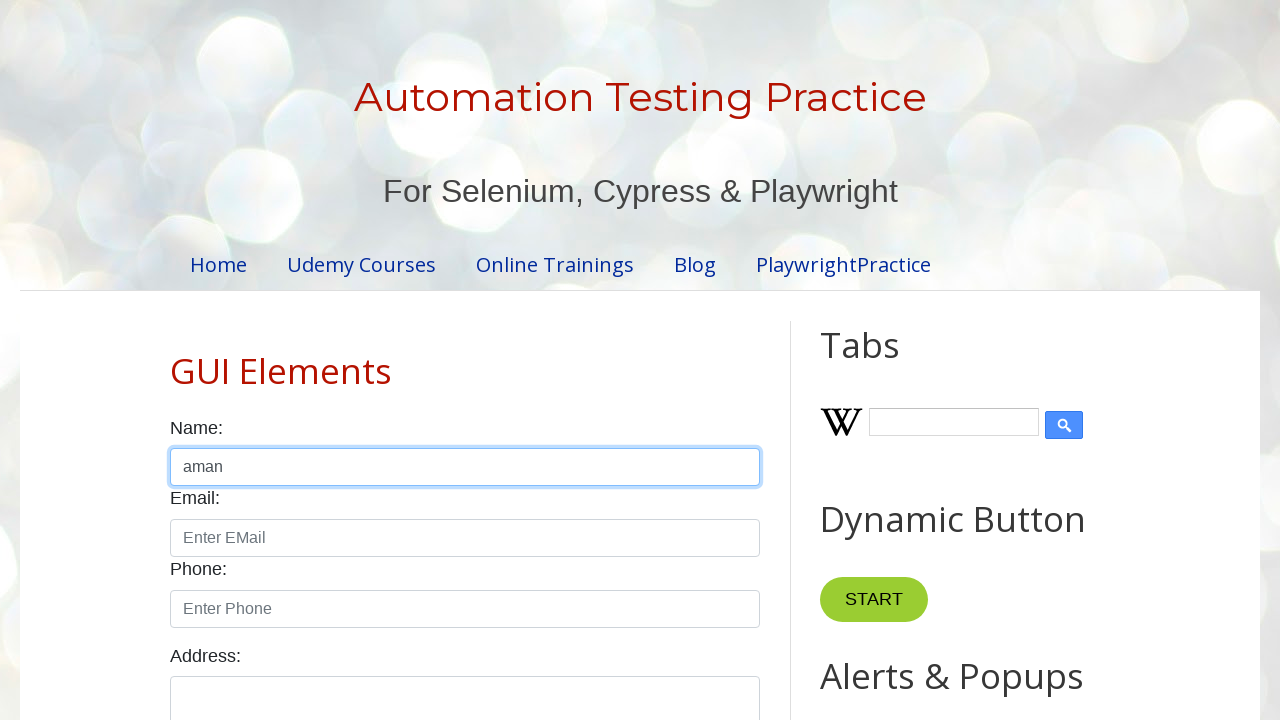